Navigates through a multi-level dropdown menu by hovering over "Courses", then "Programming", and finally clicking on a specific programming course link

Starting URL: http://greenstech.in/selenium-course-content.html

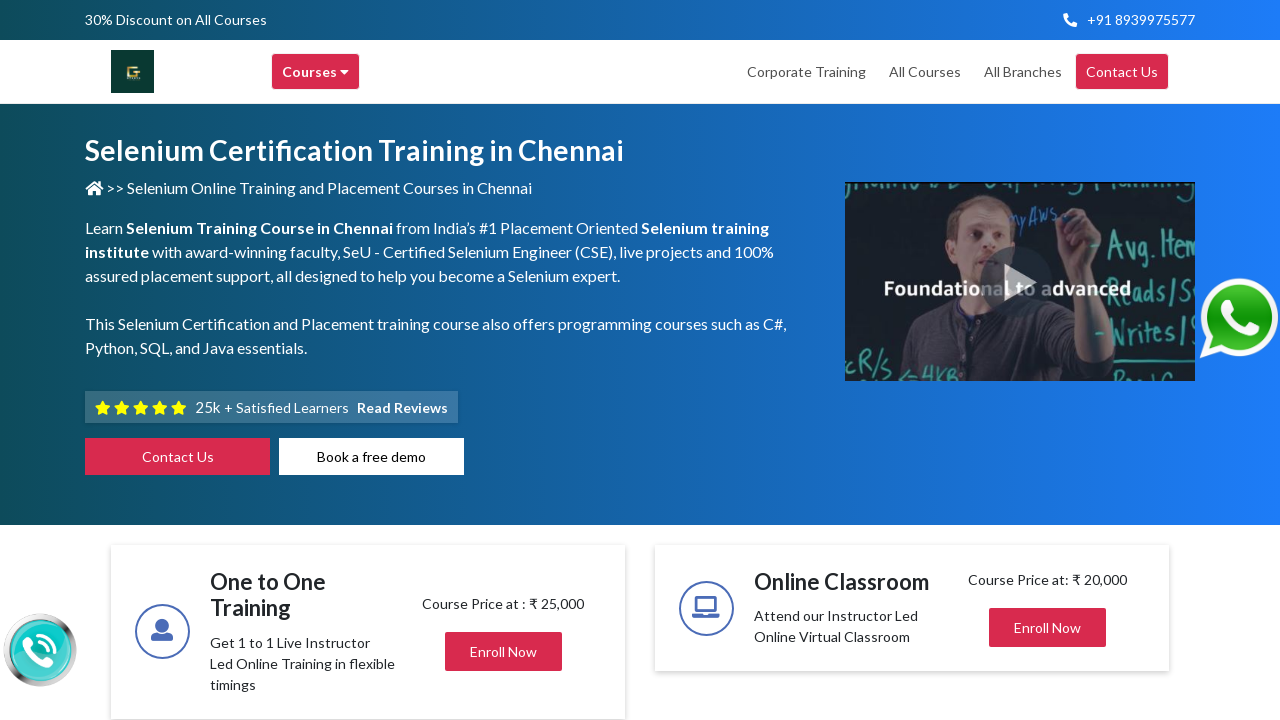

Hovered over Courses menu item at (316, 72) on .header-browse-greens
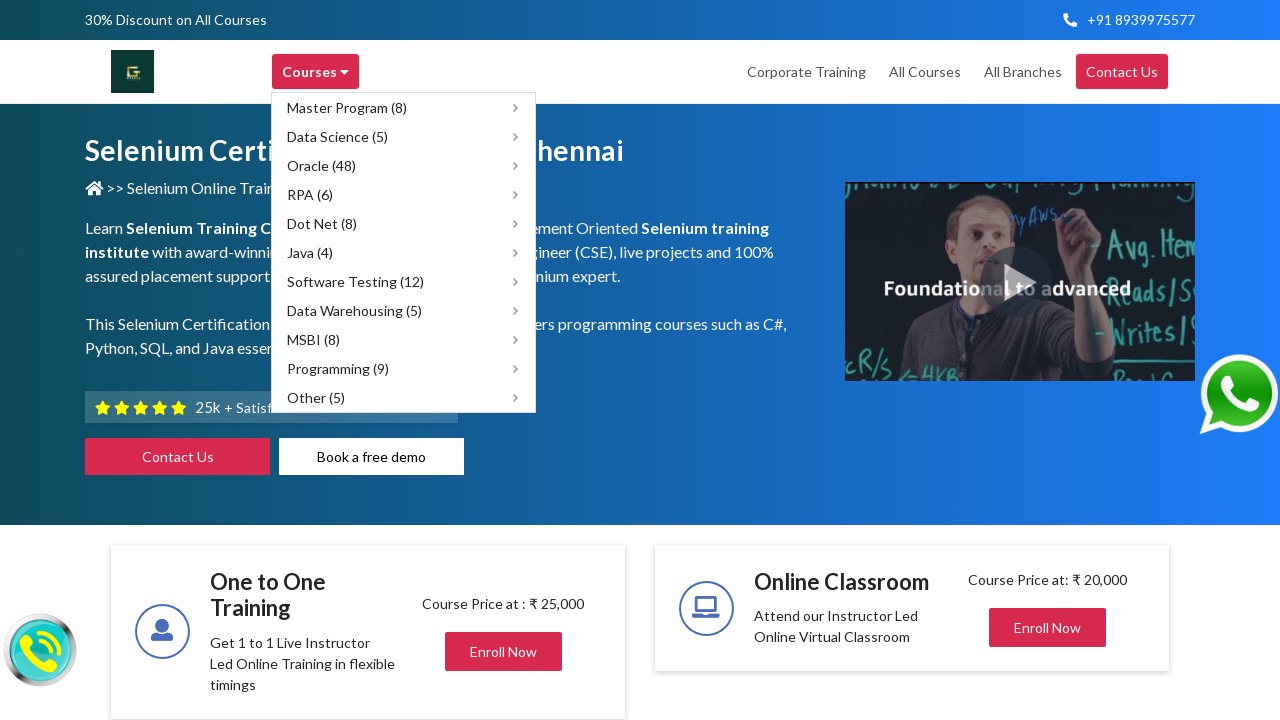

Waited for submenu to appear
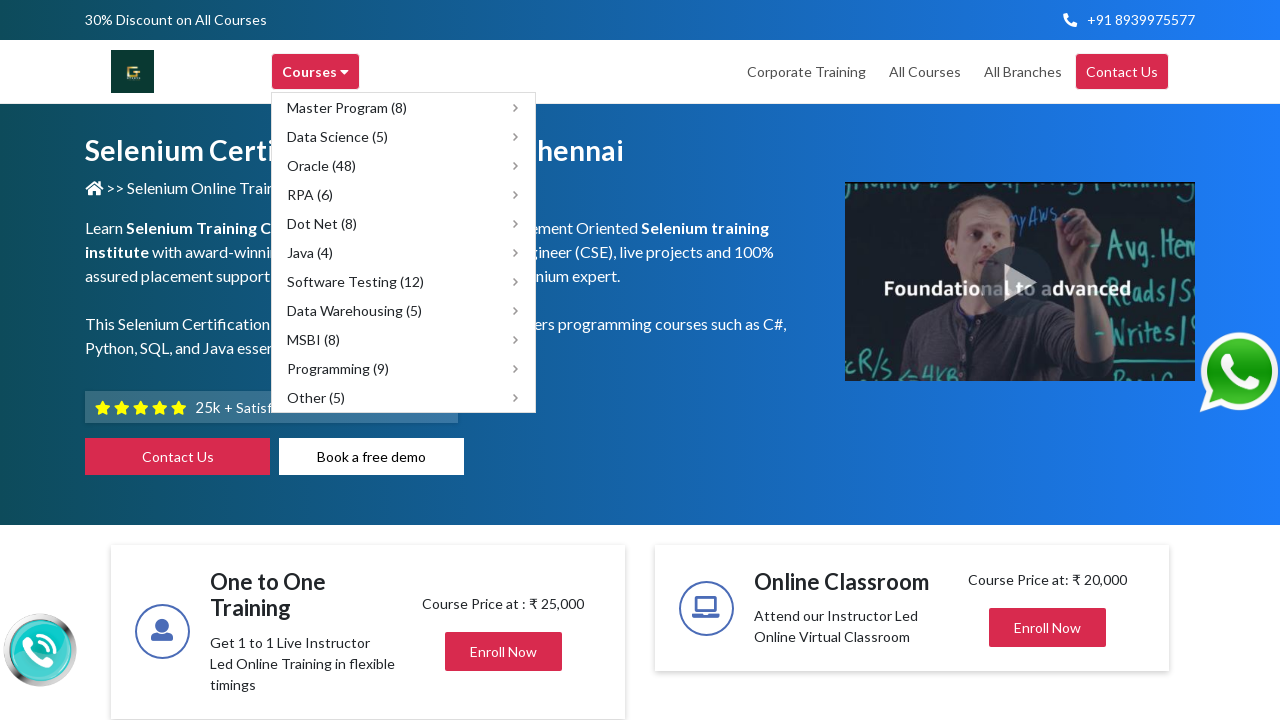

Hovered over Programming submenu at (338, 368) on xpath=//span[text()='Programming (9)']
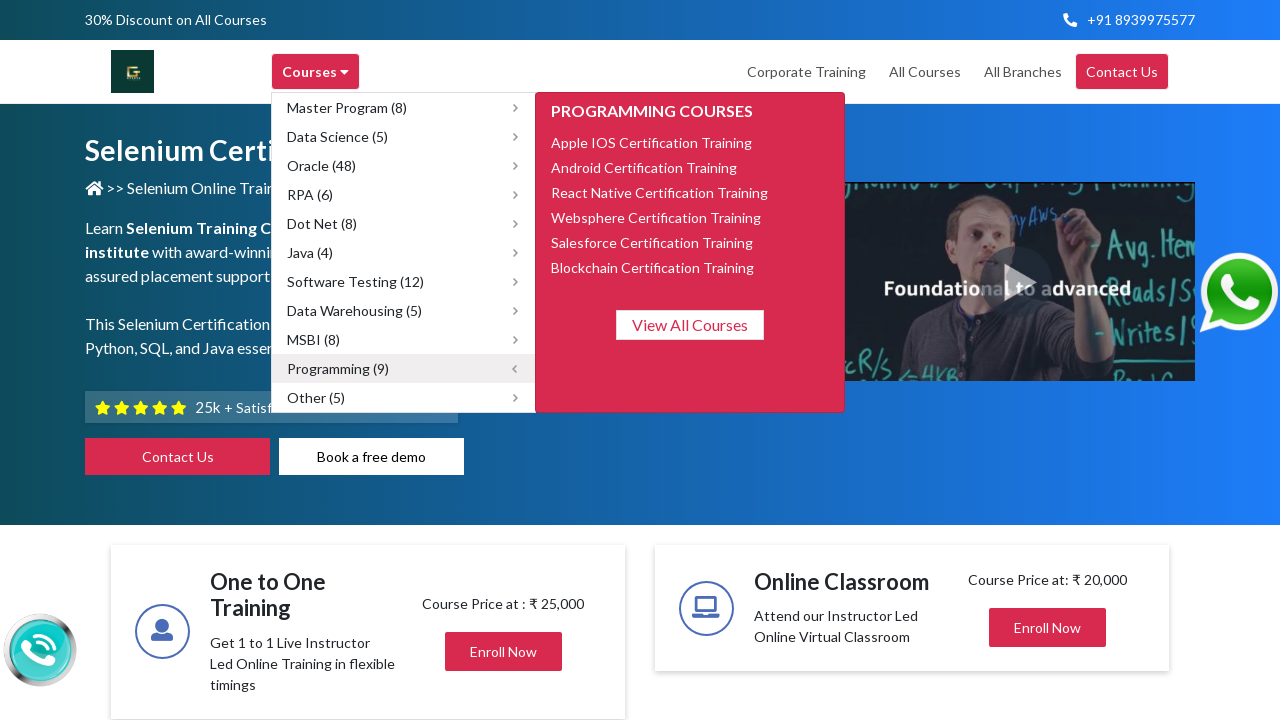

Hovered over specific programming course link at (690, 325) on xpath=(//a[@href='http://www.greenstechnologys.com/courses.html'])[10]
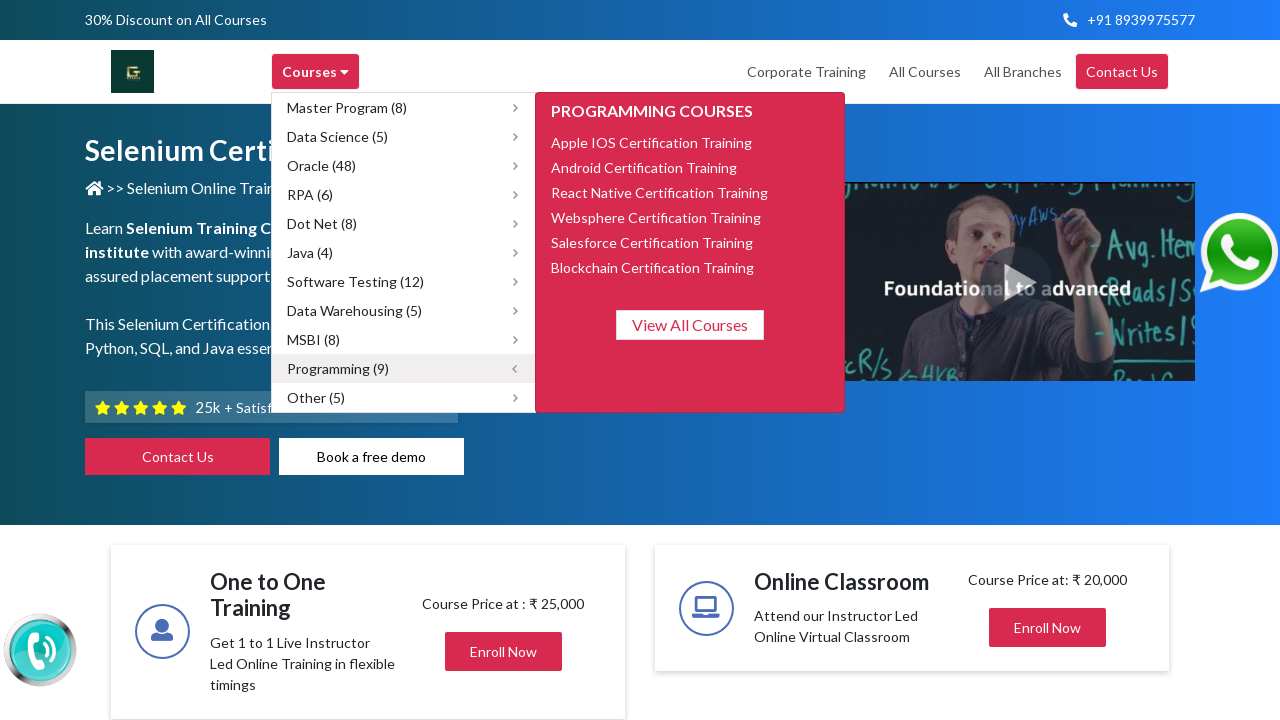

Clicked on specific programming course link at (690, 325) on xpath=(//a[@href='http://www.greenstechnologys.com/courses.html'])[10]
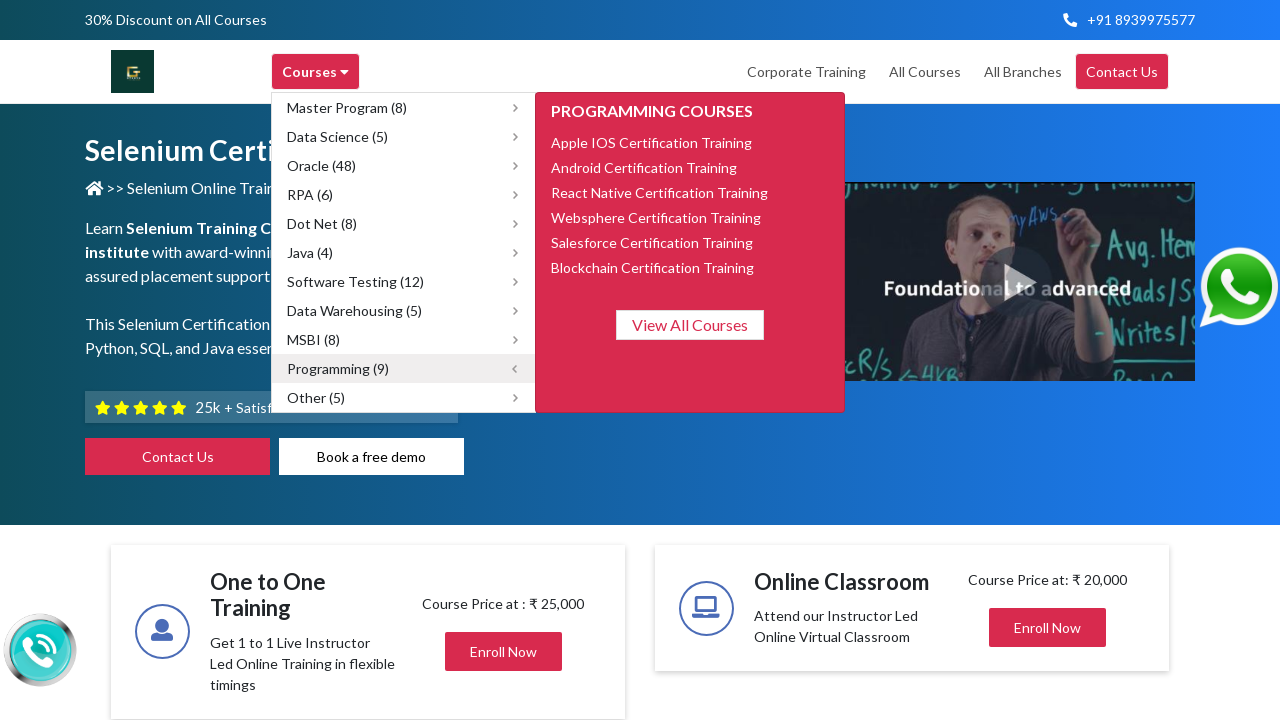

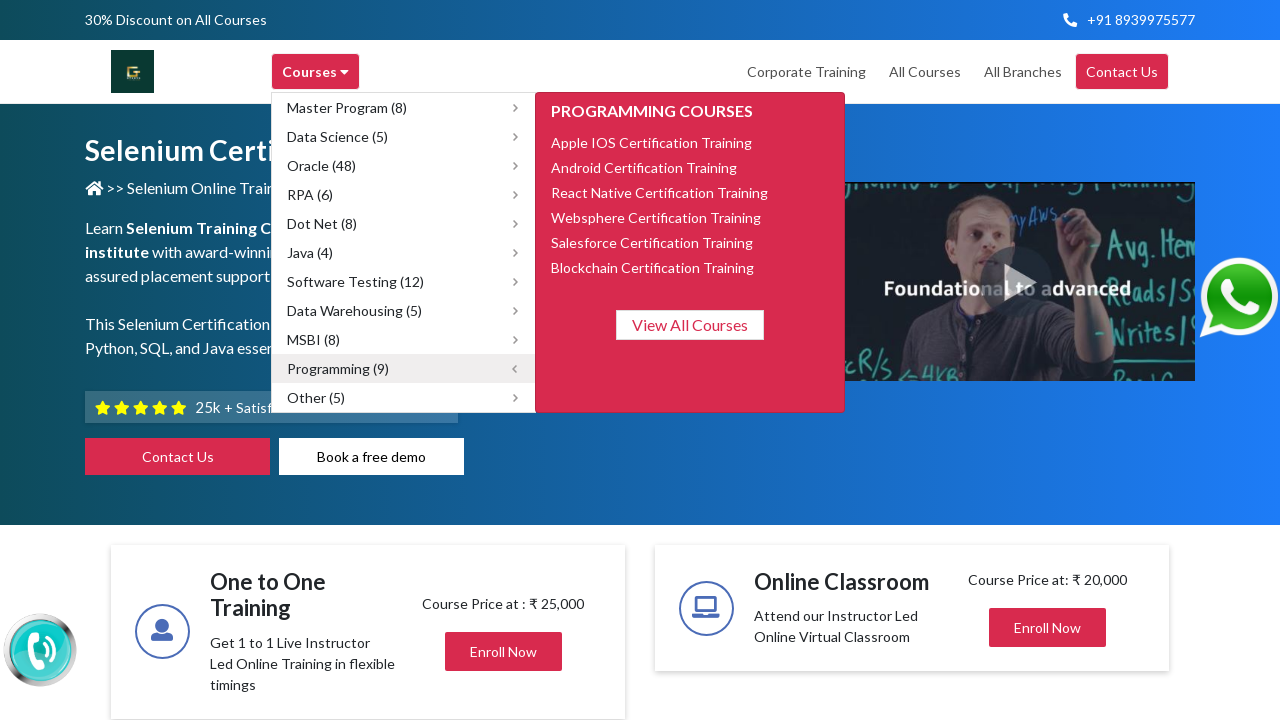